Verifies that the Info Tech Academy homepage URL is correct after navigation, checking for any redirects.

Starting URL: https://www.infotechacademy.eu/

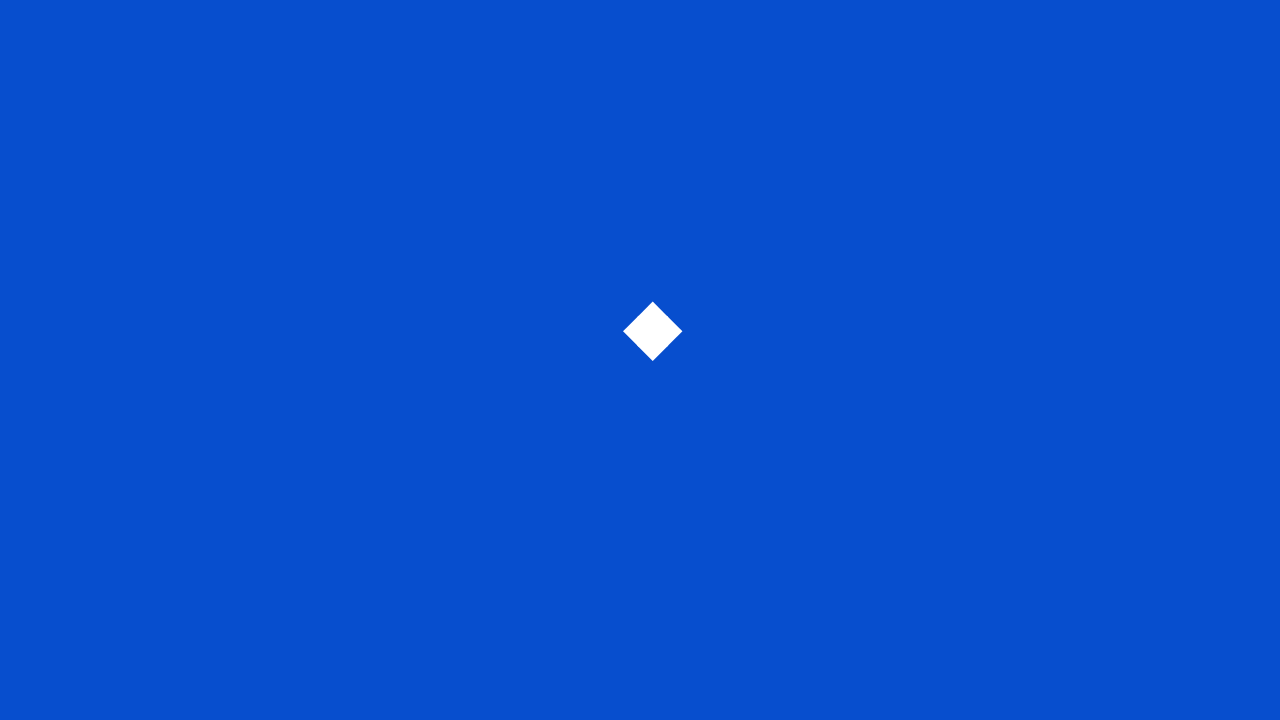

Waited for page to reach domcontentloaded state
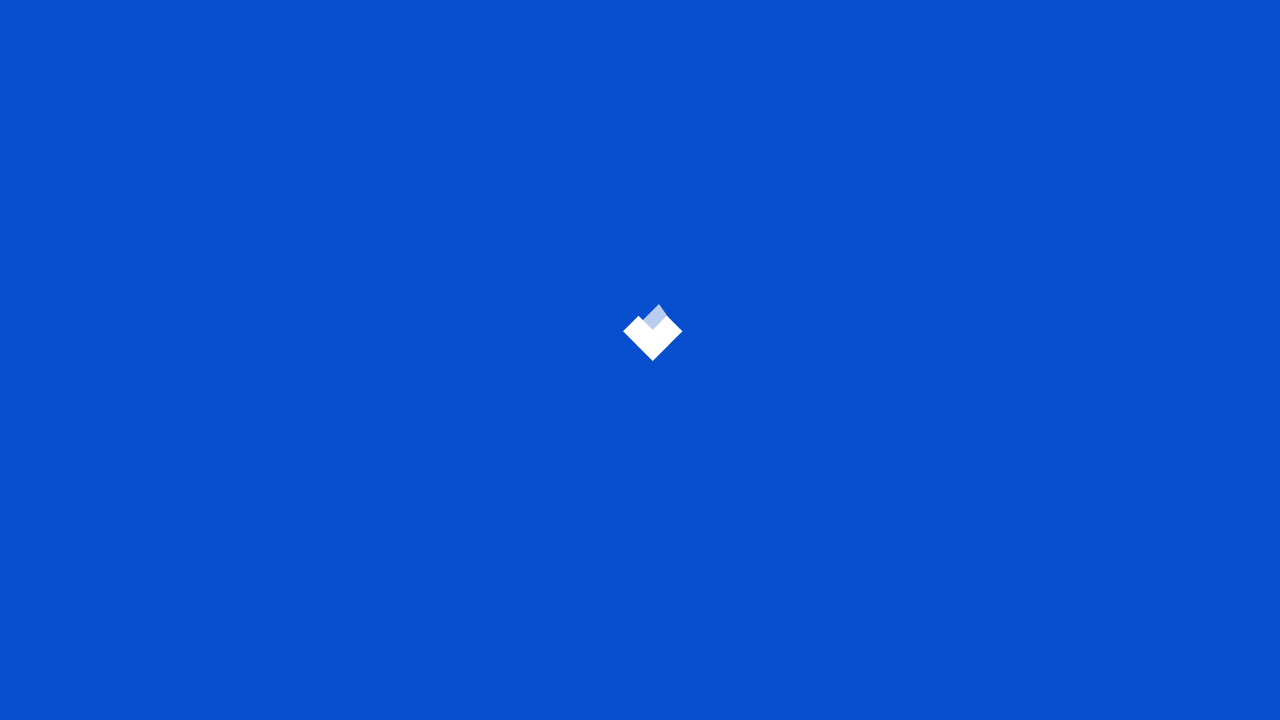

Retrieved current URL: https://infotechacademy.eu/
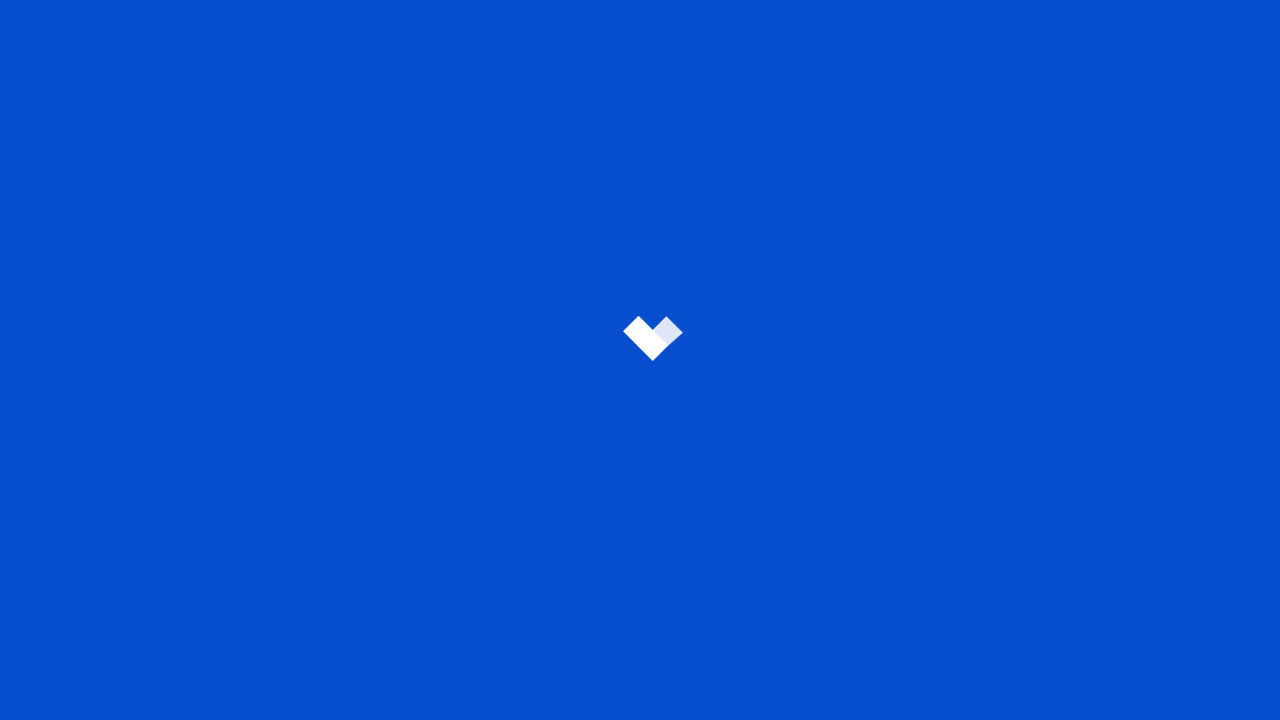

Verified that current URL matches expected URL 'https://infotechacademy.eu/'
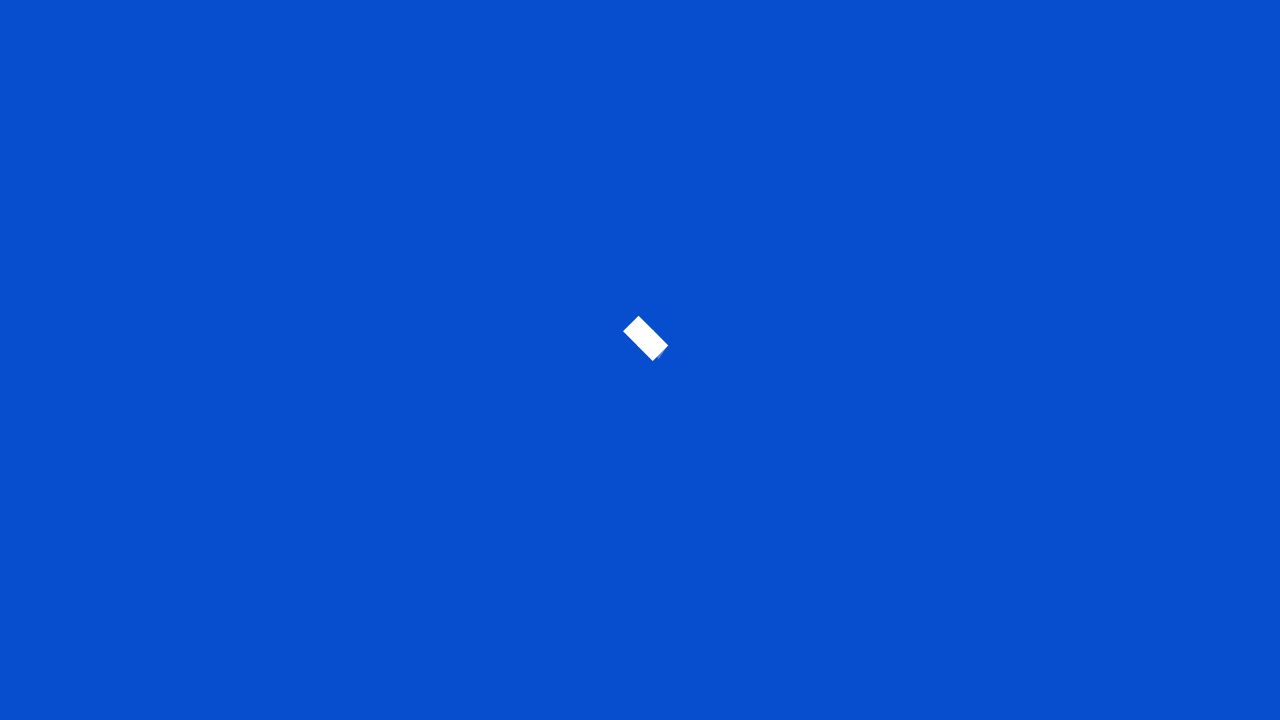

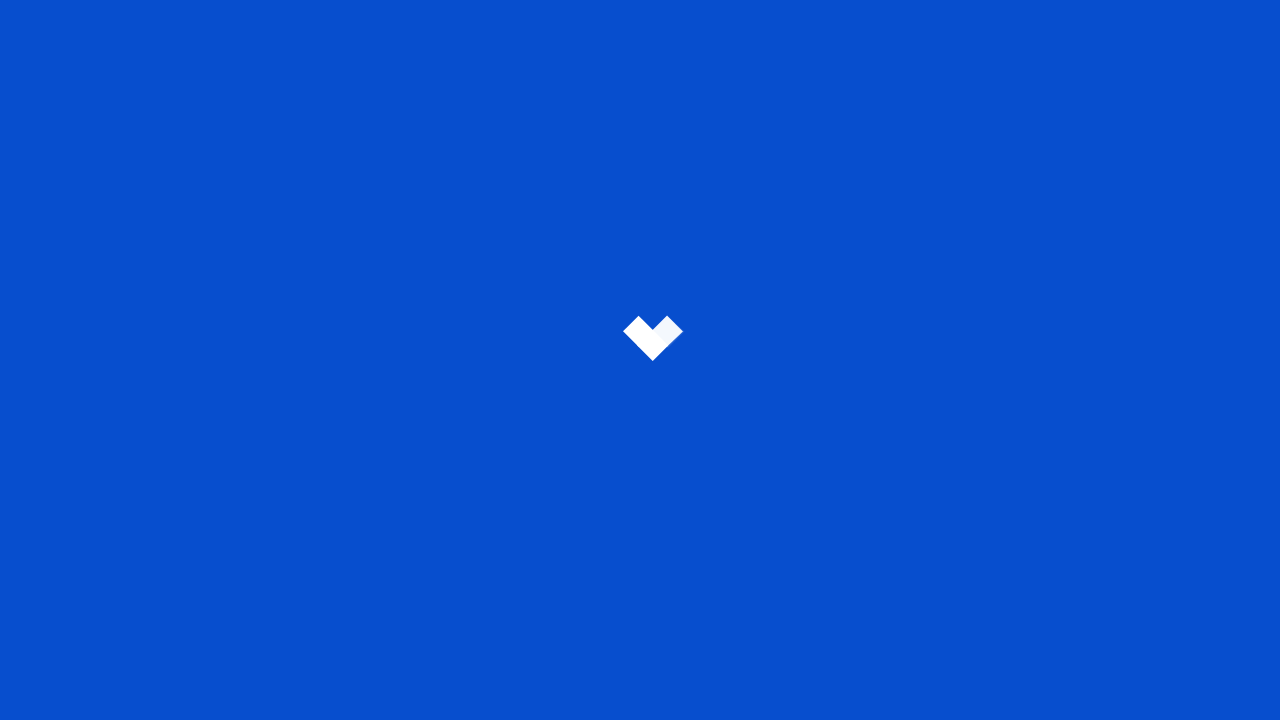